Tests interacting with elements inside an iframe

Starting URL: https://www.qa-practice.com/elements/iframe/iframe_page

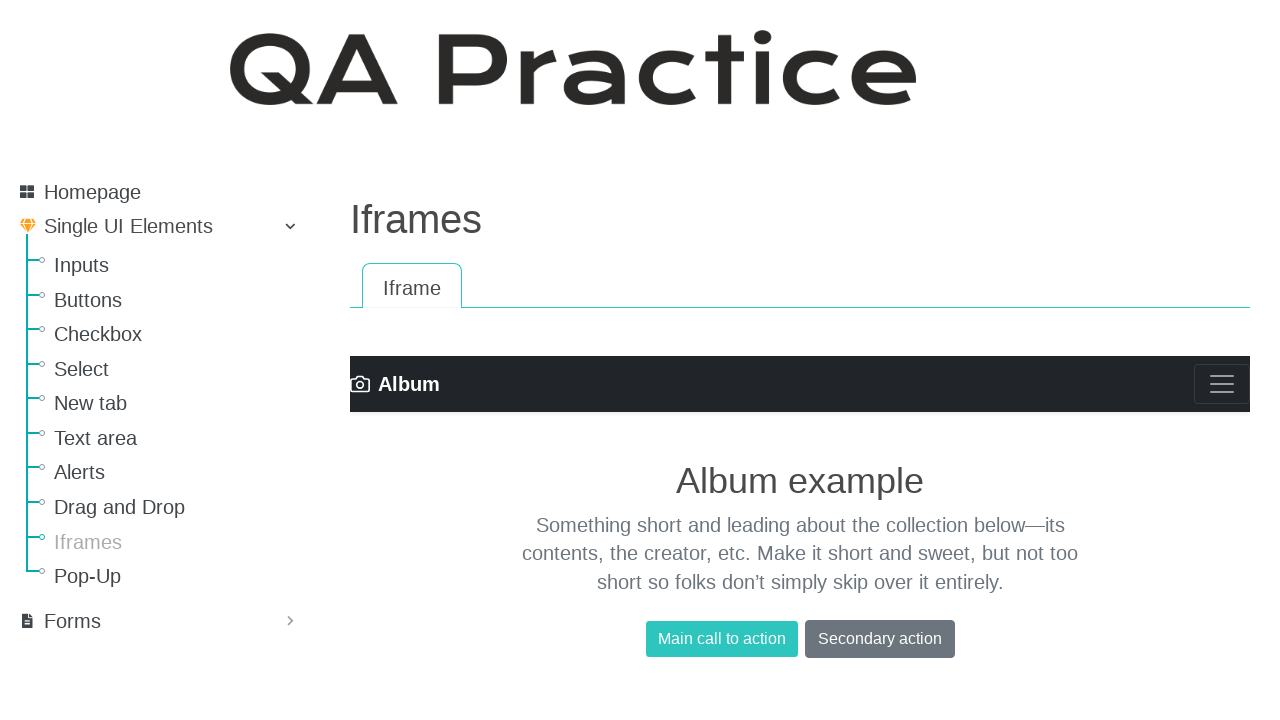

Navigated to iframe test page
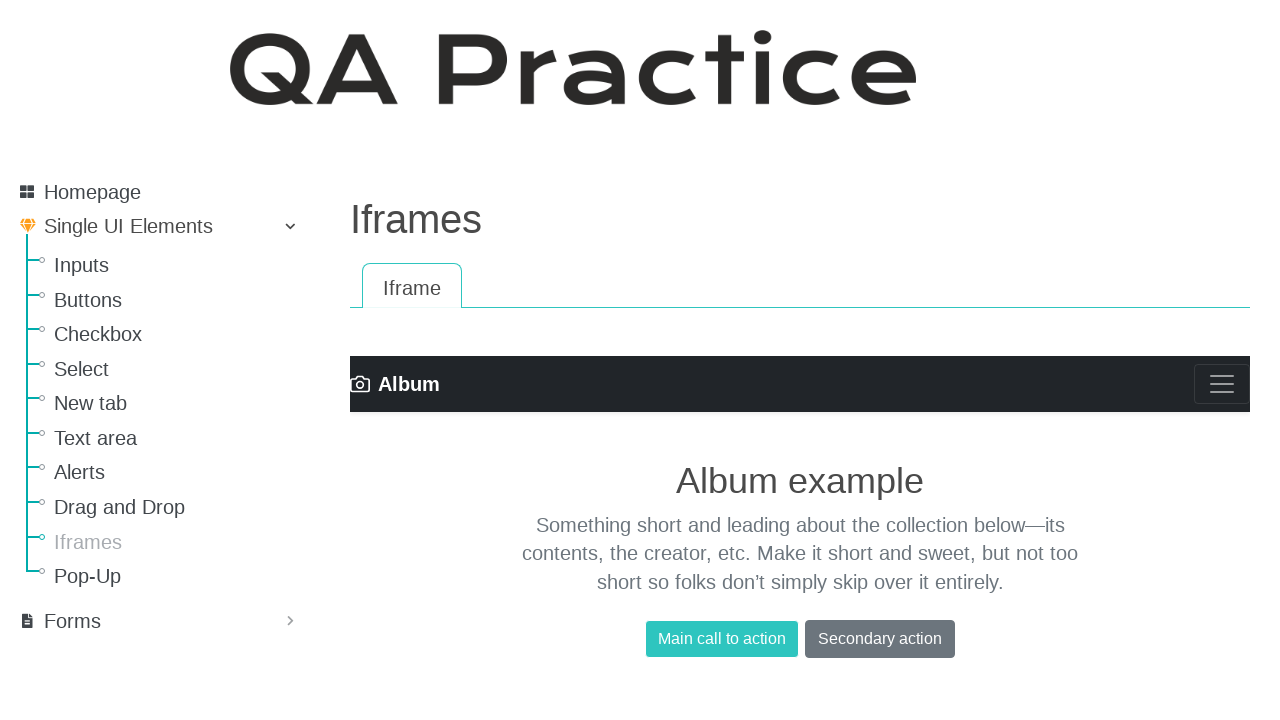

Located iframe element
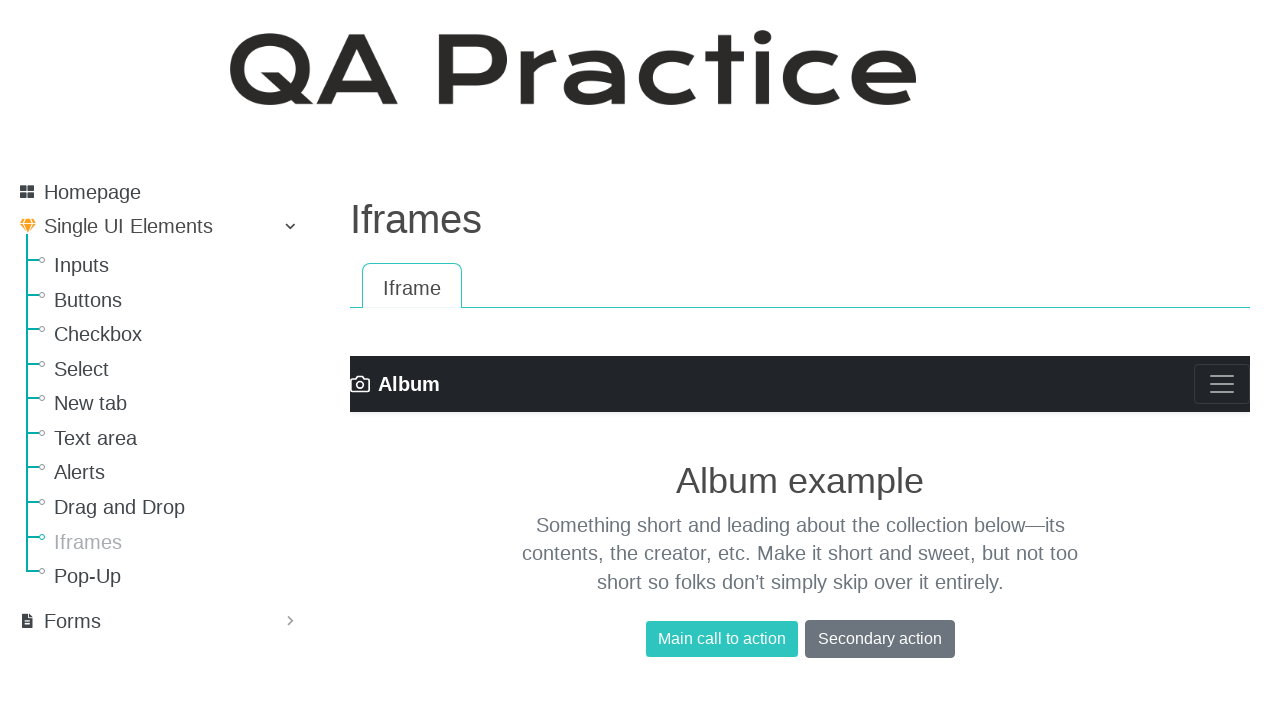

Clicked primary button inside iframe at (722, 639) on iframe >> internal:control=enter-frame >> .btn.btn-primary.my-2
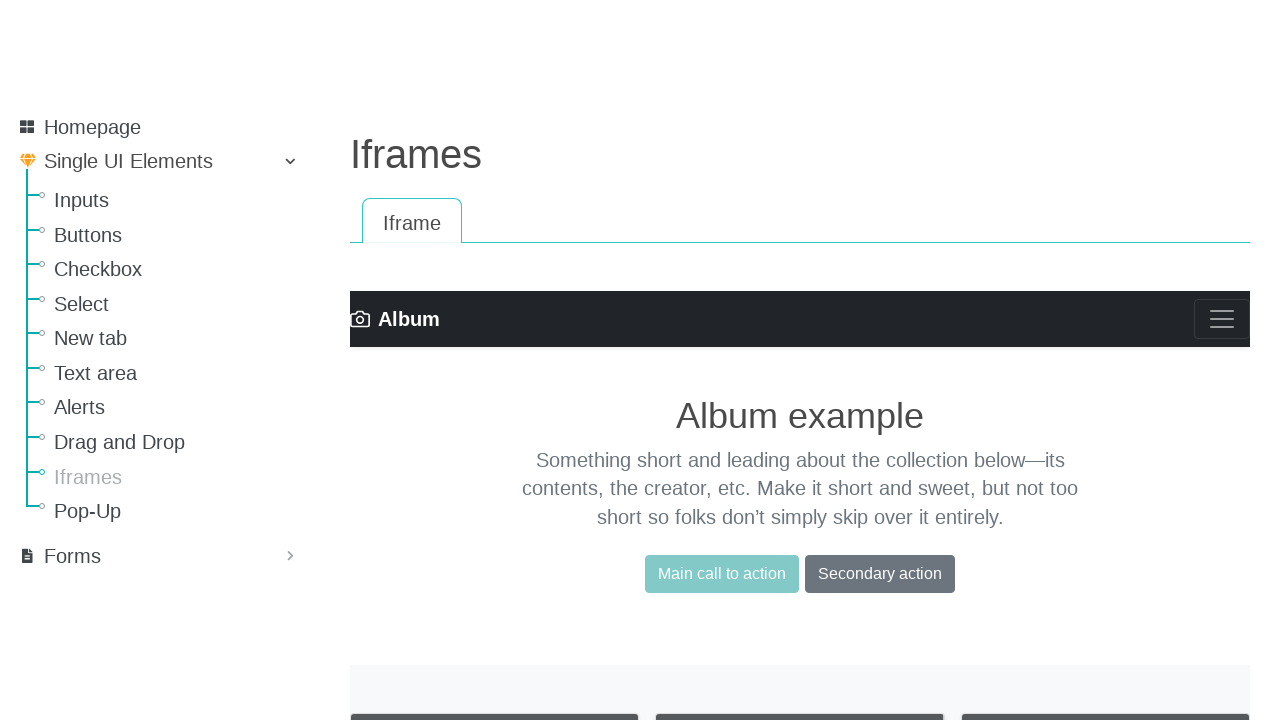

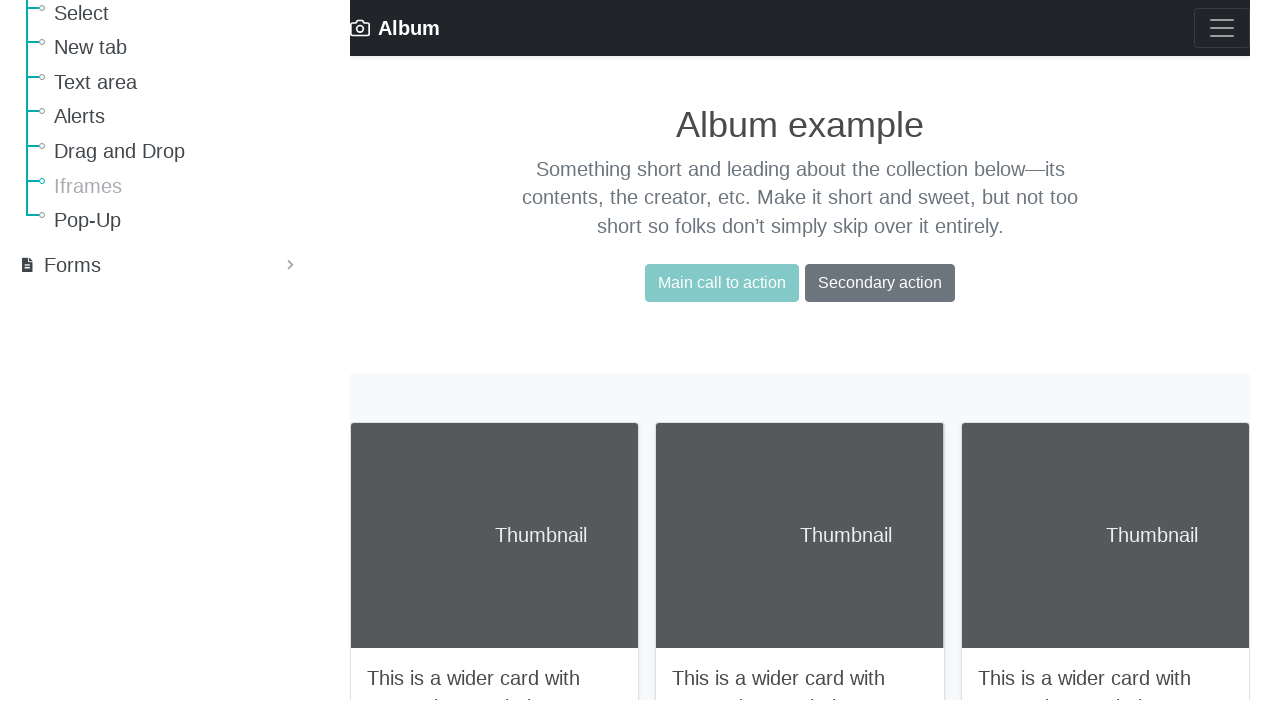